Tests an e-commerce purchase flow by selecting a laptop, adding it to cart, and completing the checkout process with payment details

Starting URL: https://www.demoblaze.com/index.html

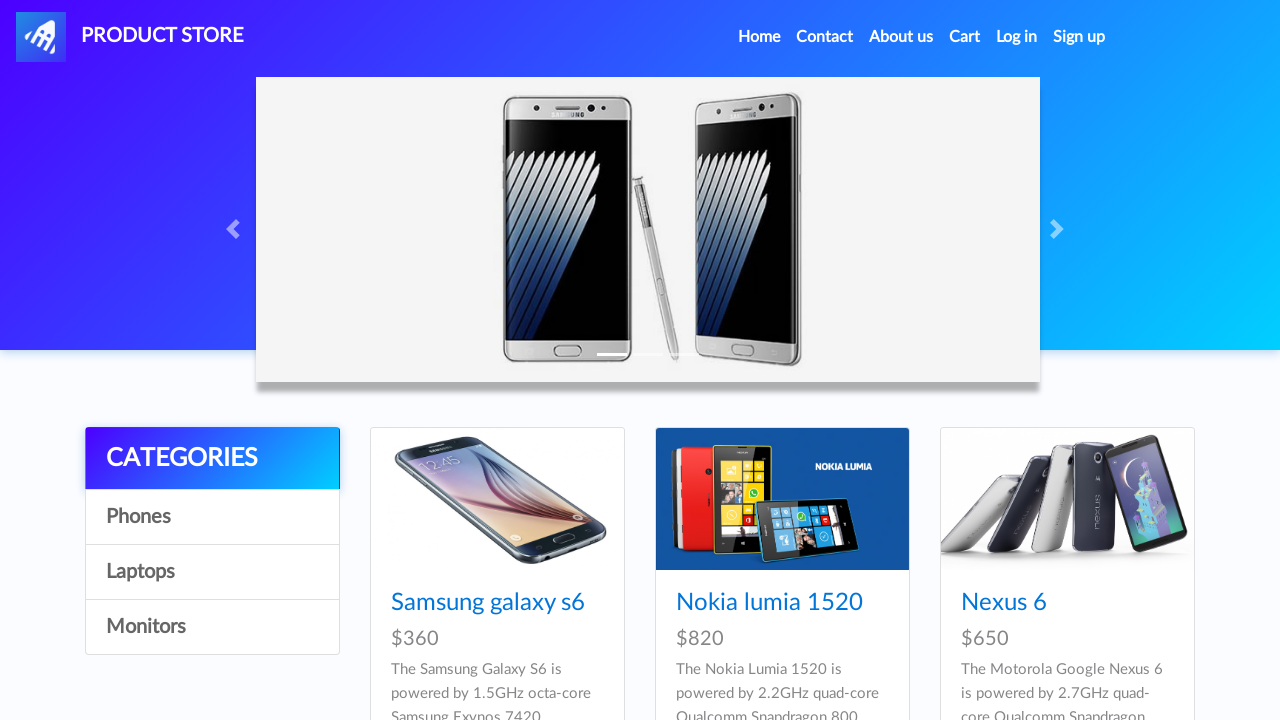

Clicked on Laptops category at (212, 572) on xpath=//a[text()='Laptops']
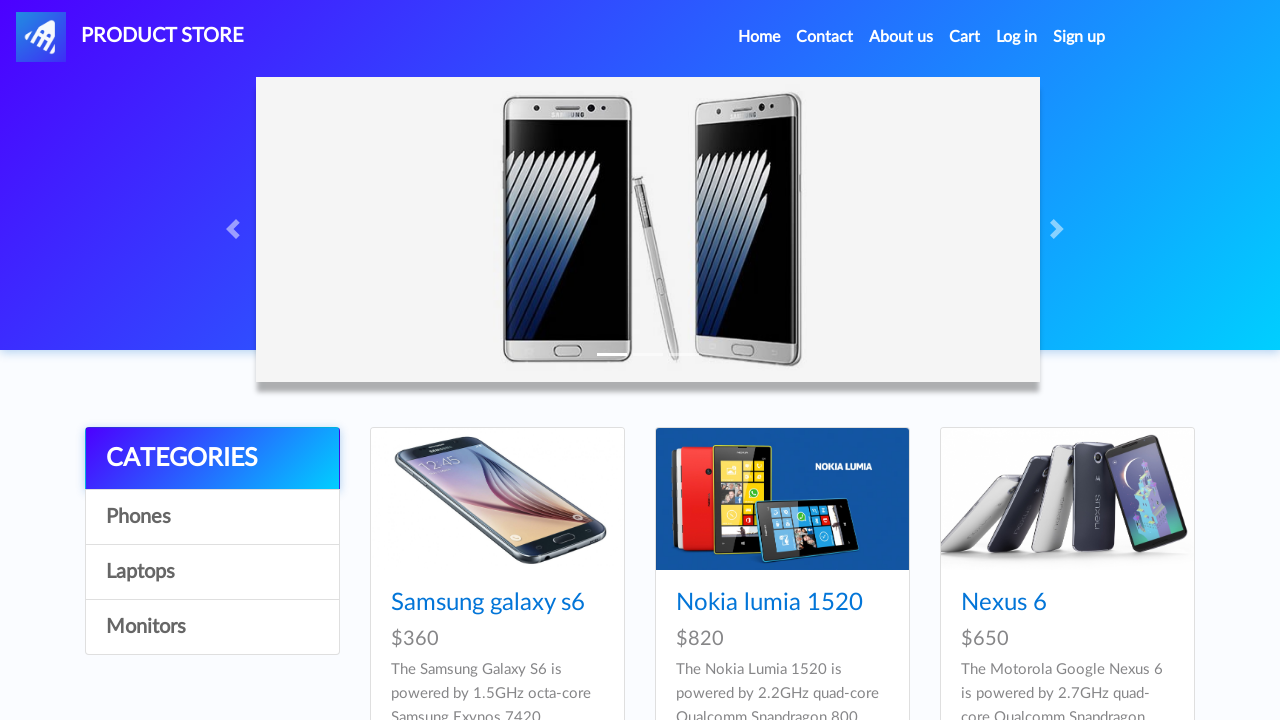

MacBook Pro product loaded in Laptops category
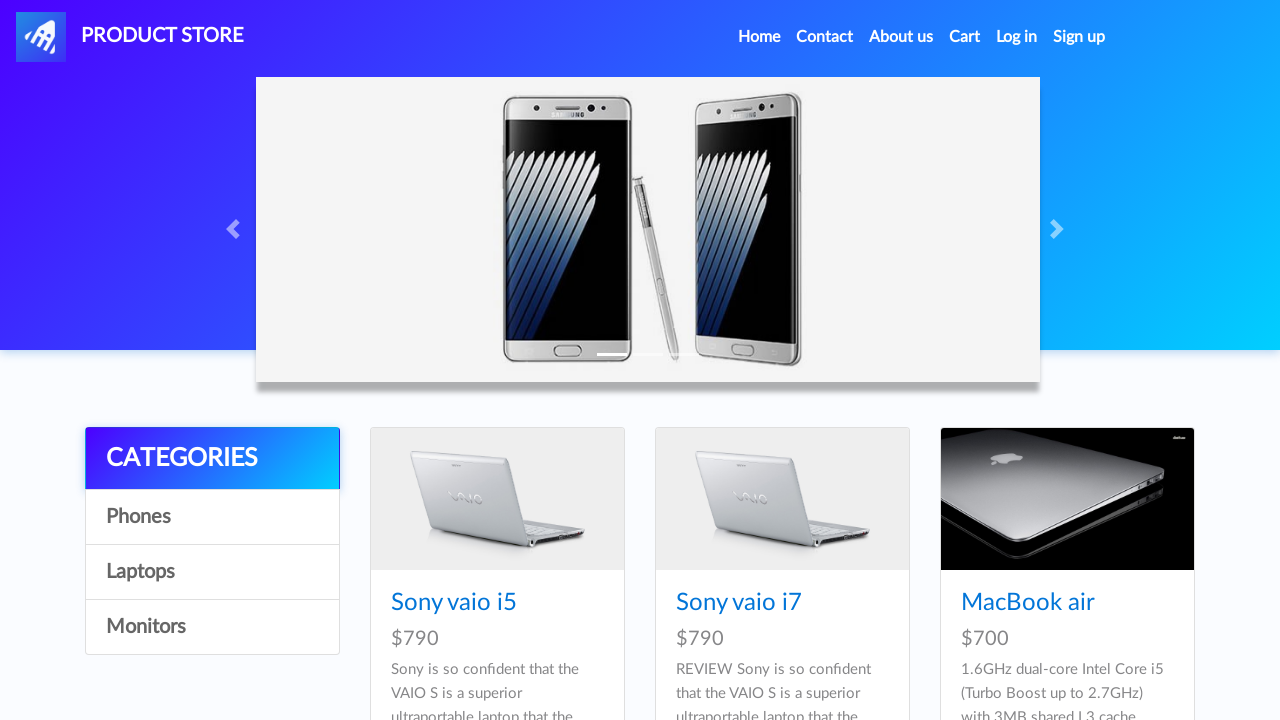

Clicked on MacBook Pro product at (1033, 361) on xpath=//a[text() = 'MacBook Pro' and @class = 'hrefch']
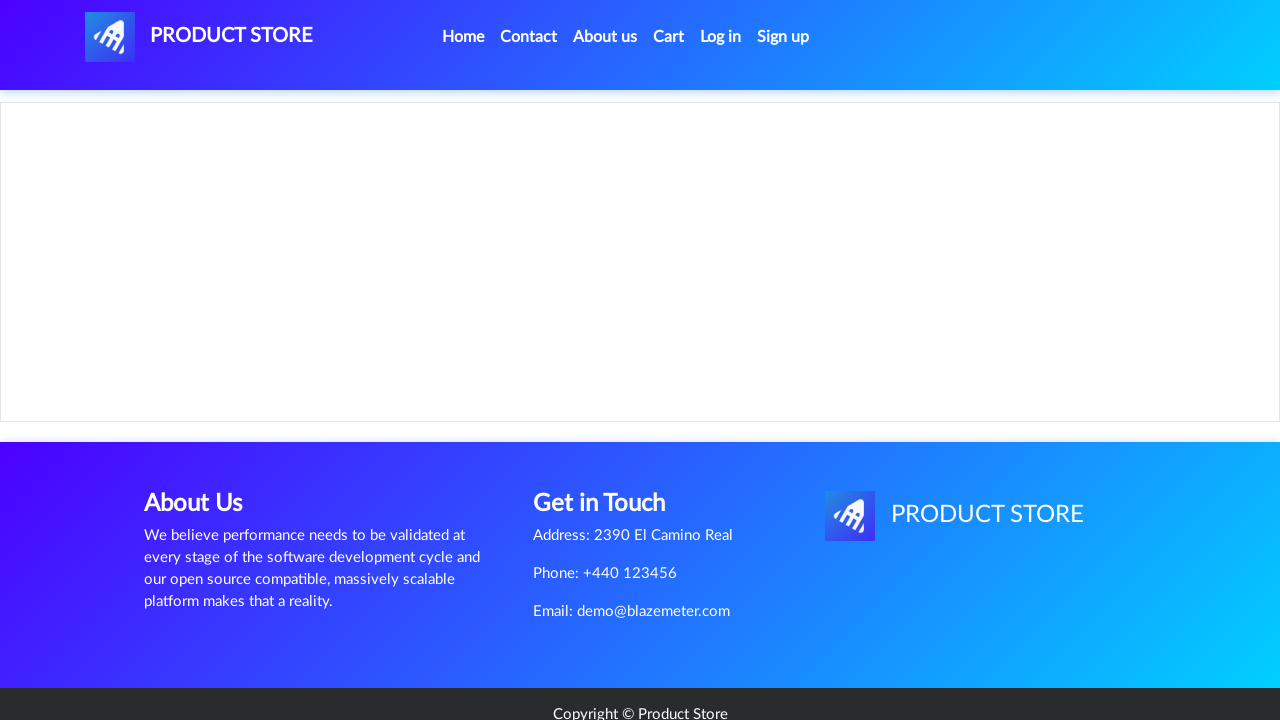

MacBook Pro product page loaded with Add to cart button
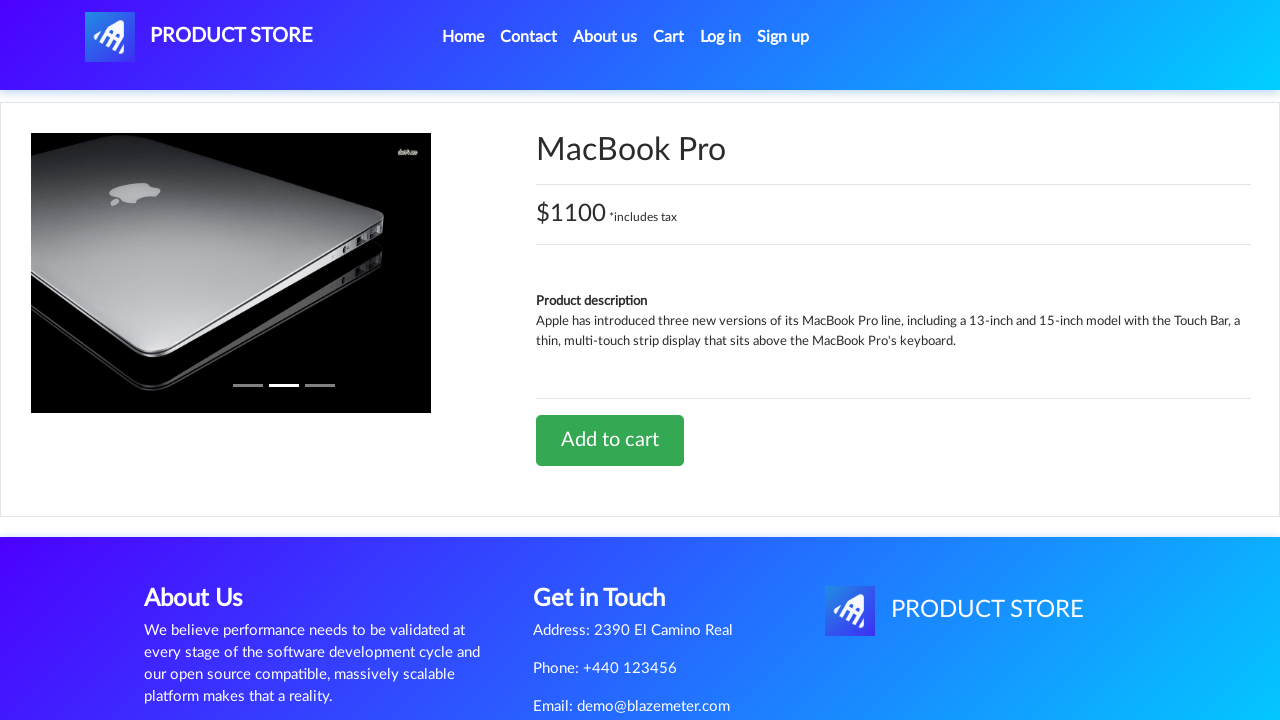

Clicked Add to cart button for MacBook Pro at (610, 440) on xpath=//a[text()='Add to cart']
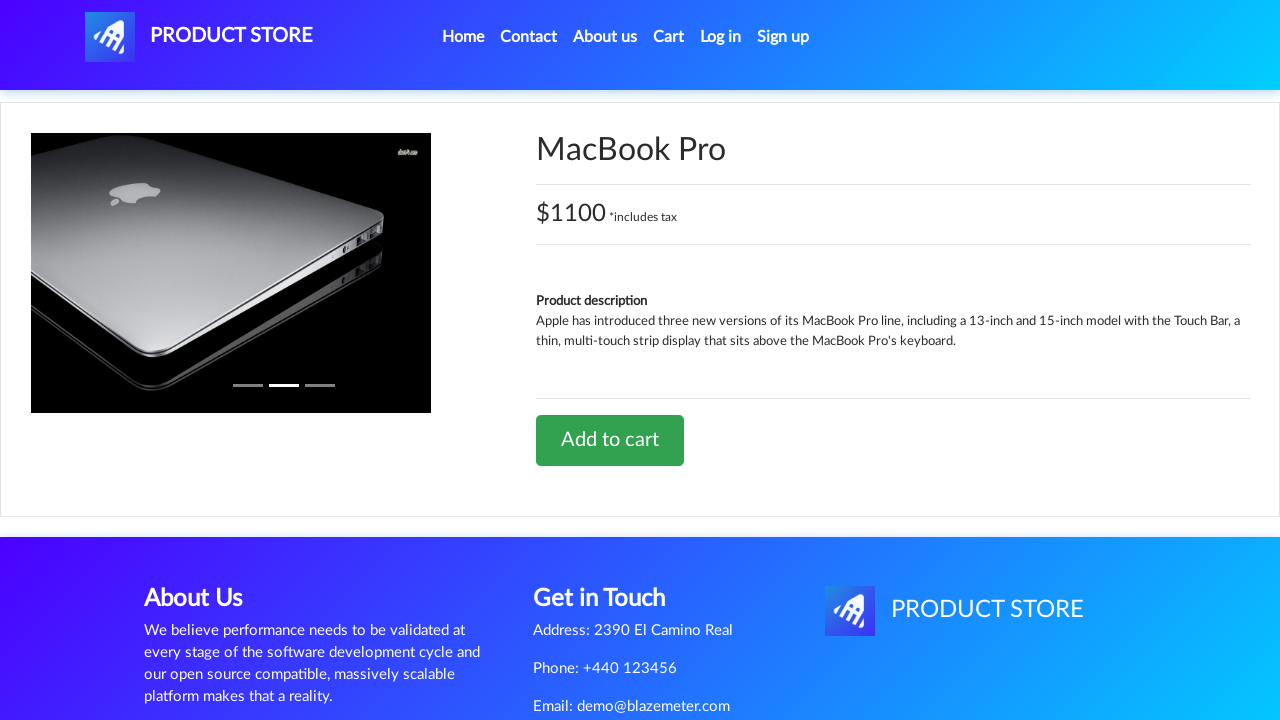

Set up dialog handler to accept alerts
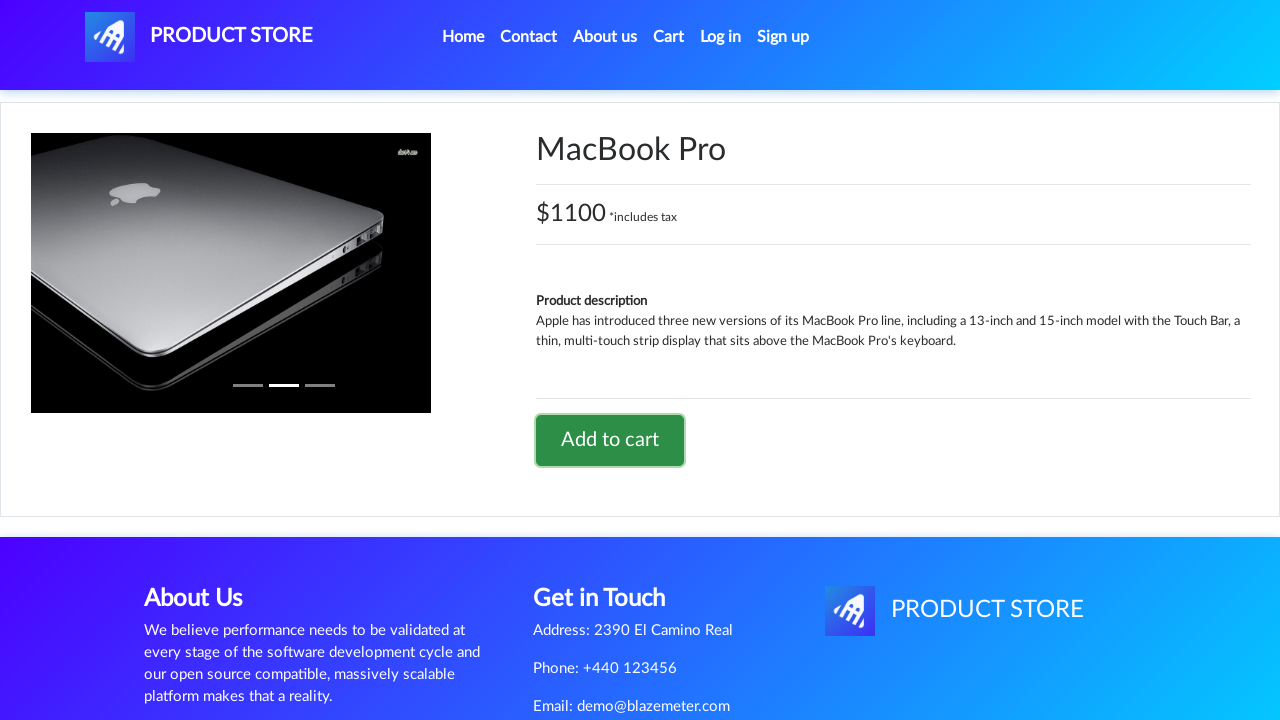

Waited for alert dialog to be processed
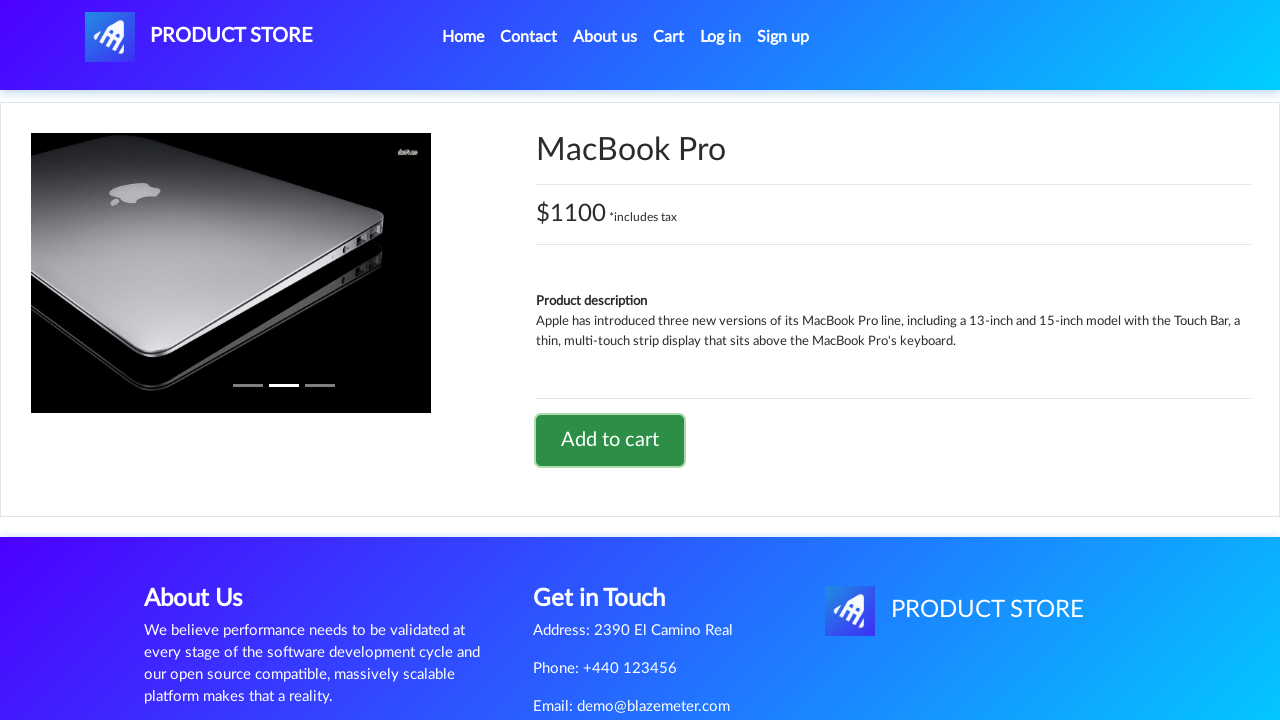

Clicked on Cart menu at (669, 37) on xpath=//a[text()='Cart']
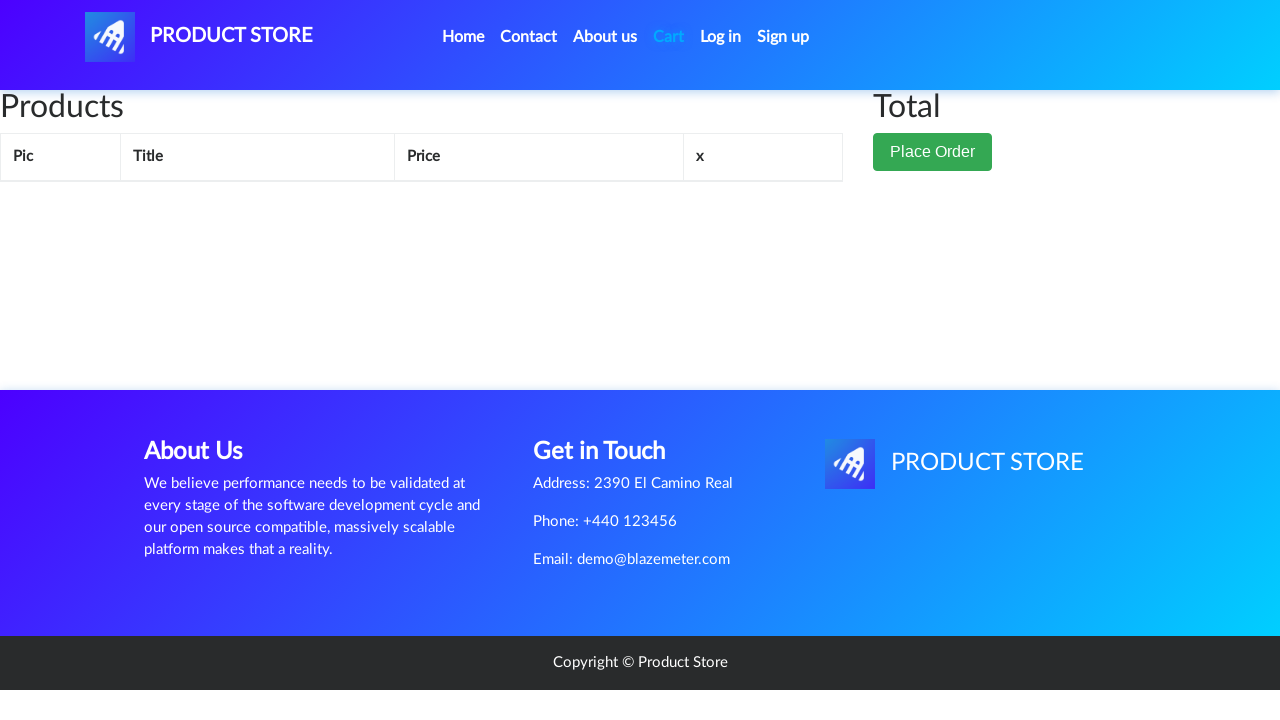

Cart page loaded with MacBook Pro and Place Order button visible
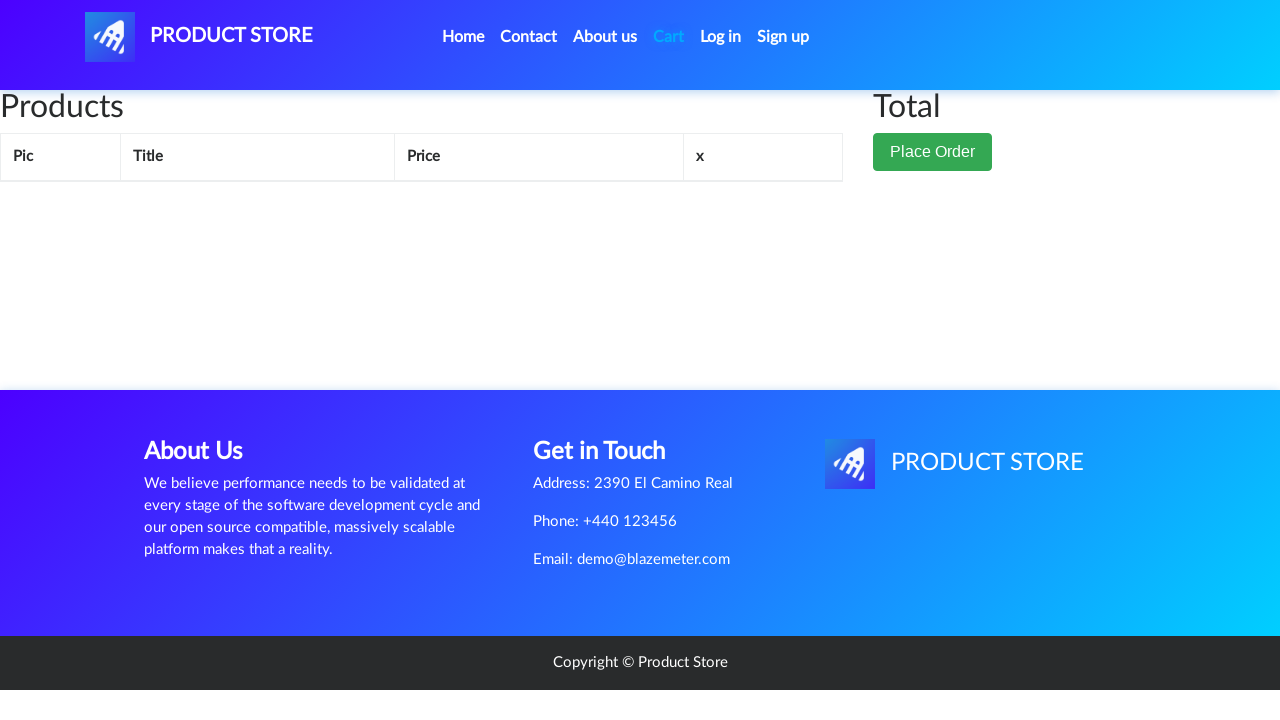

Clicked Place Order button at (933, 191) on xpath=//button[text()='Place Order']
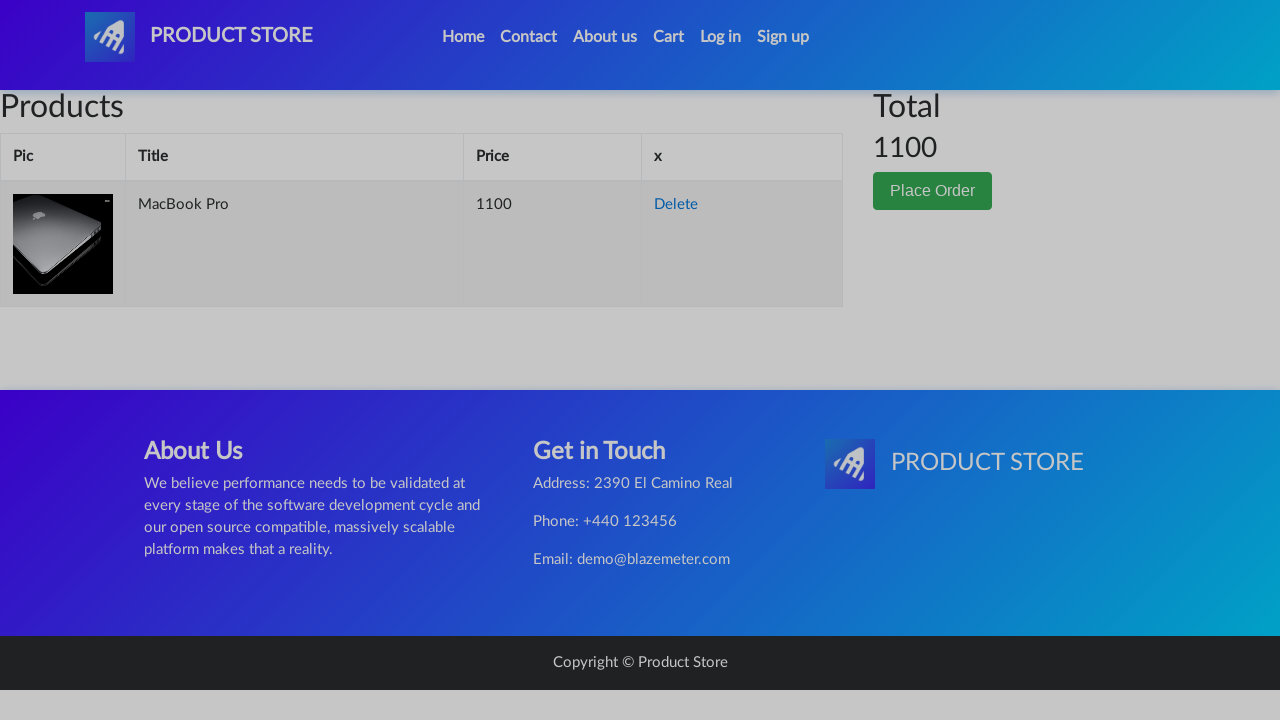

Checkout form loaded
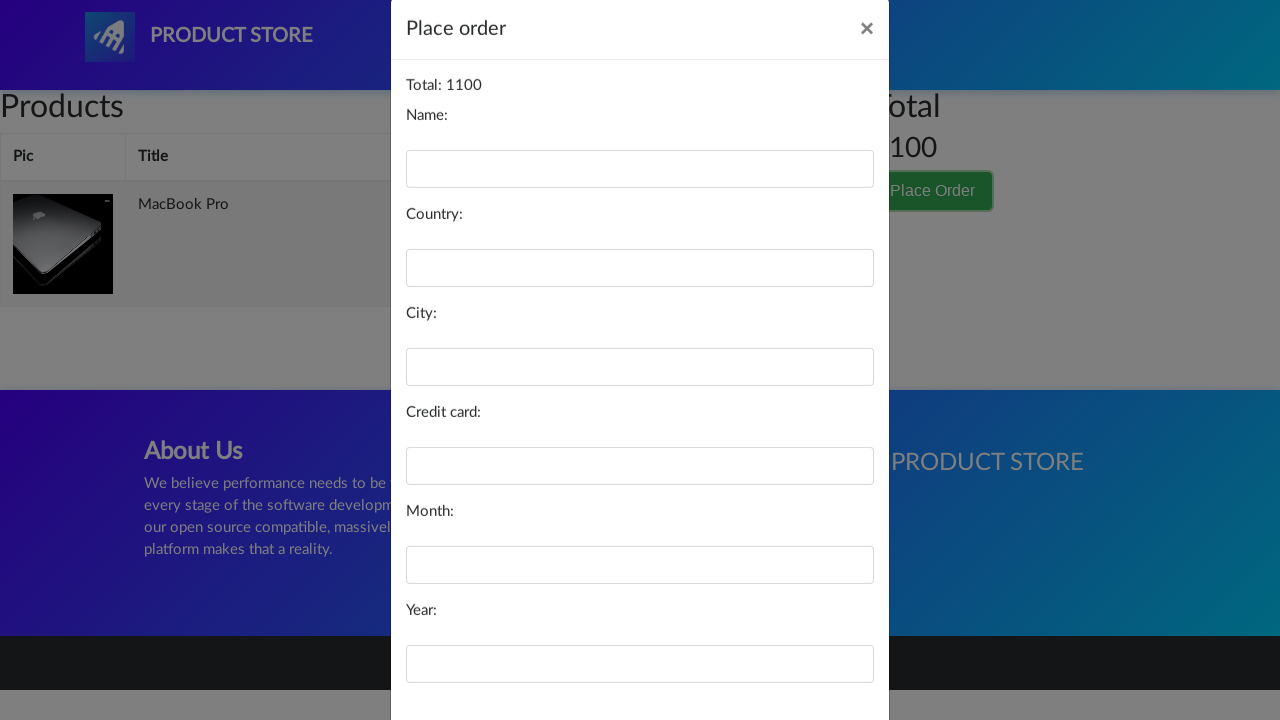

Filled name field with 'John Smith' on //input[@id='name']
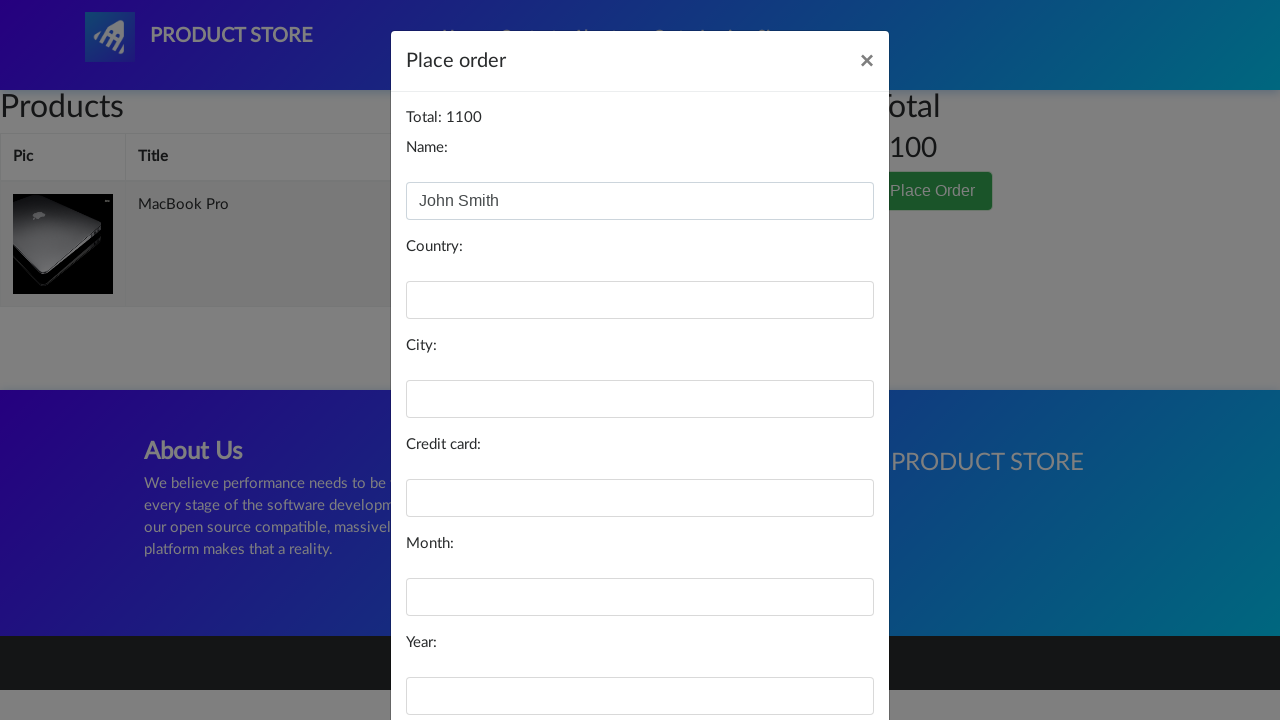

Filled country field with 'United States' on //input[@id='country']
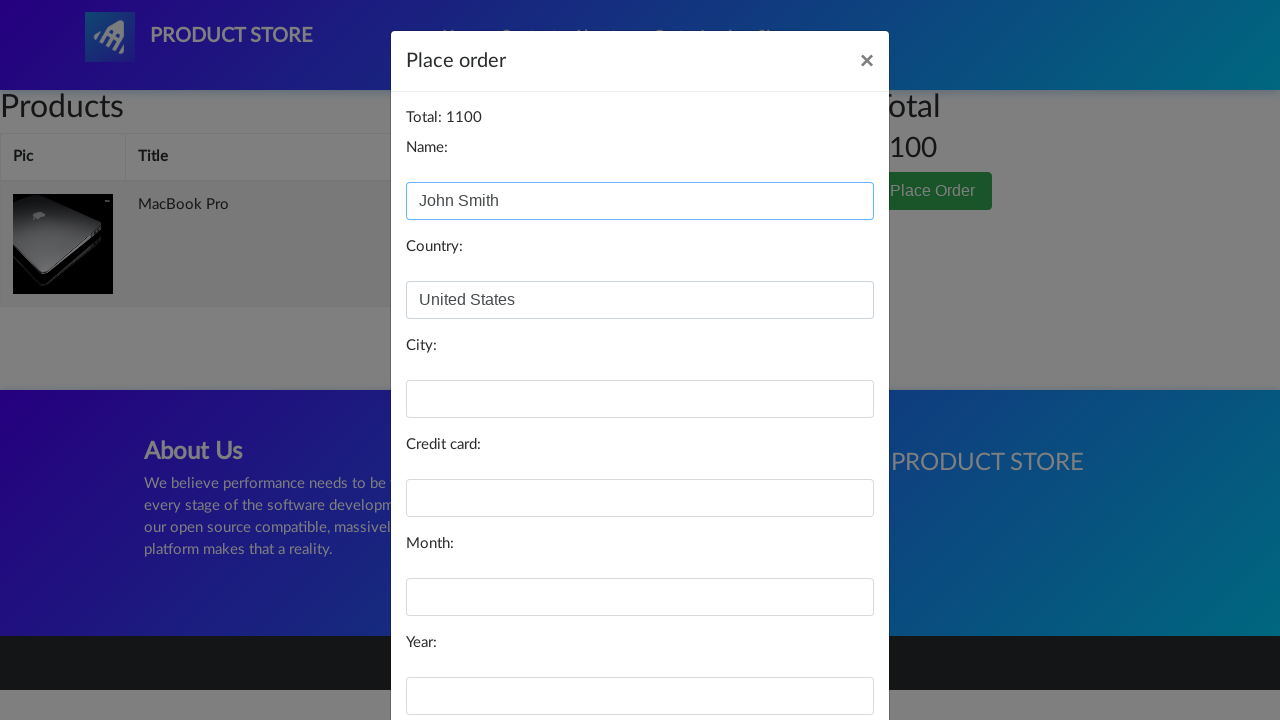

Filled city field with 'New York' on //input[@id='city']
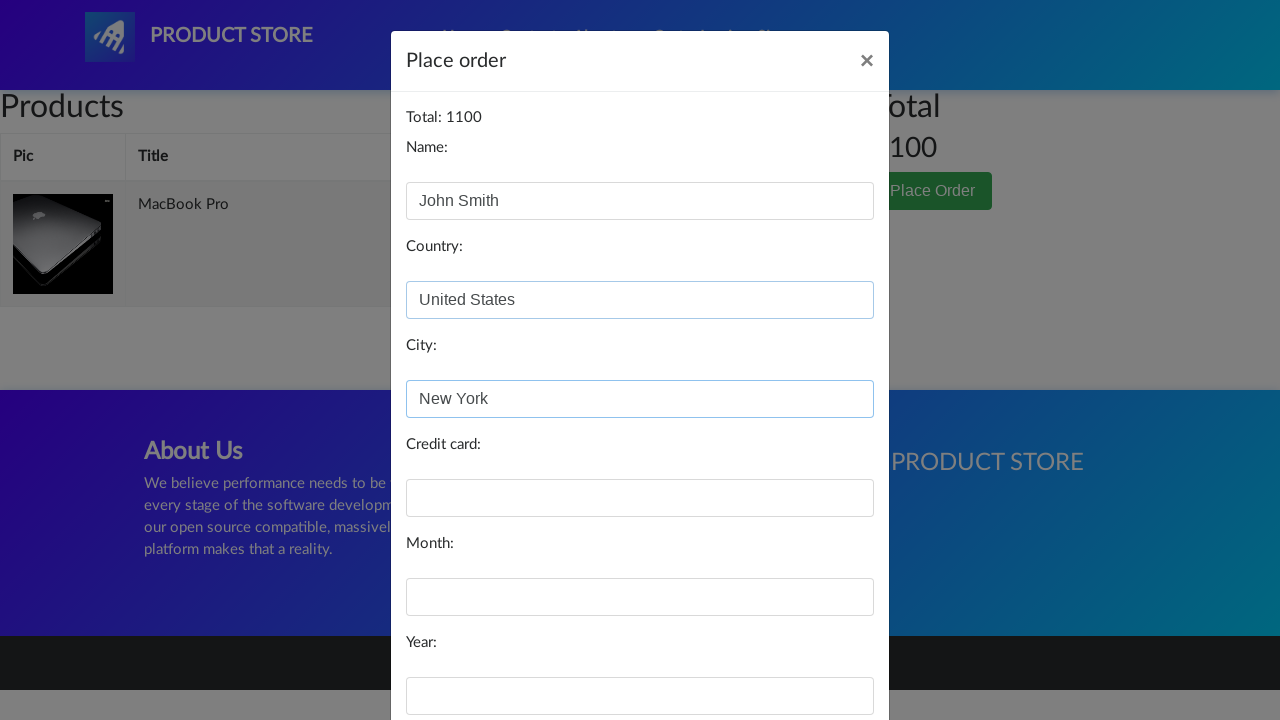

Filled card number field with payment card on //input[@id='card']
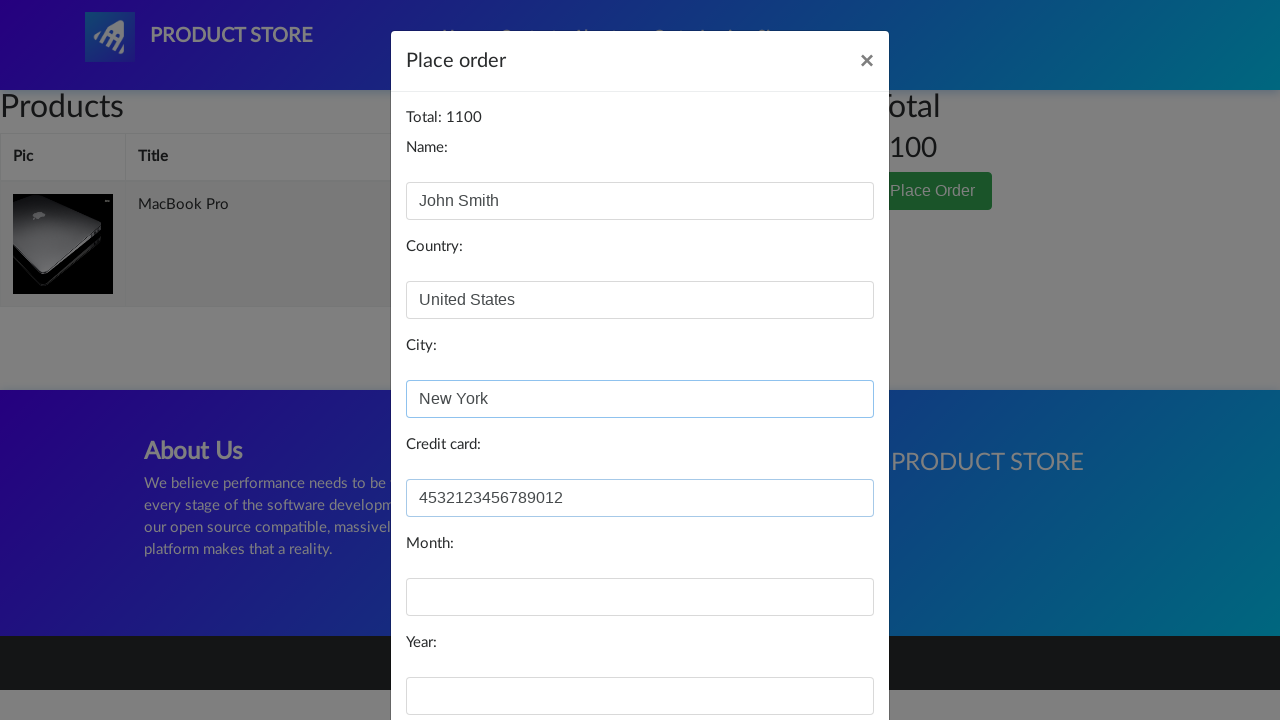

Filled expiration month field with '12' on //input[@id='month']
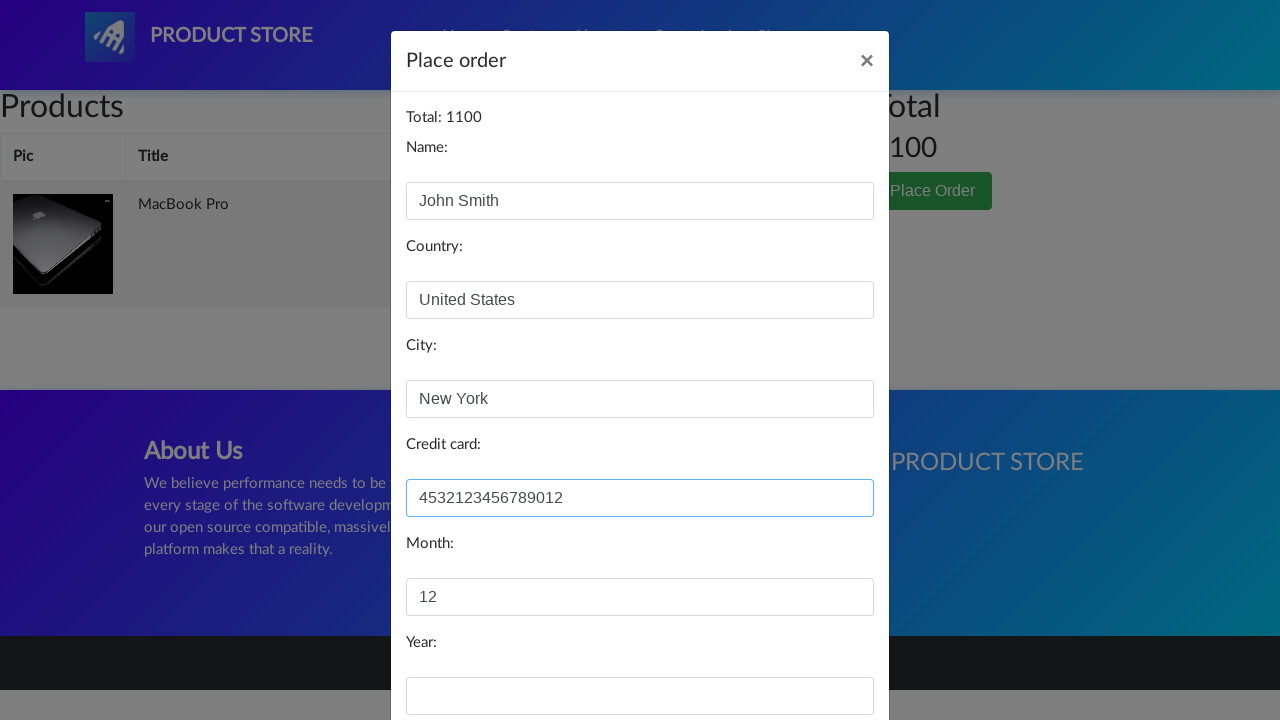

Filled expiration year field with '2025' on //input[@id='year']
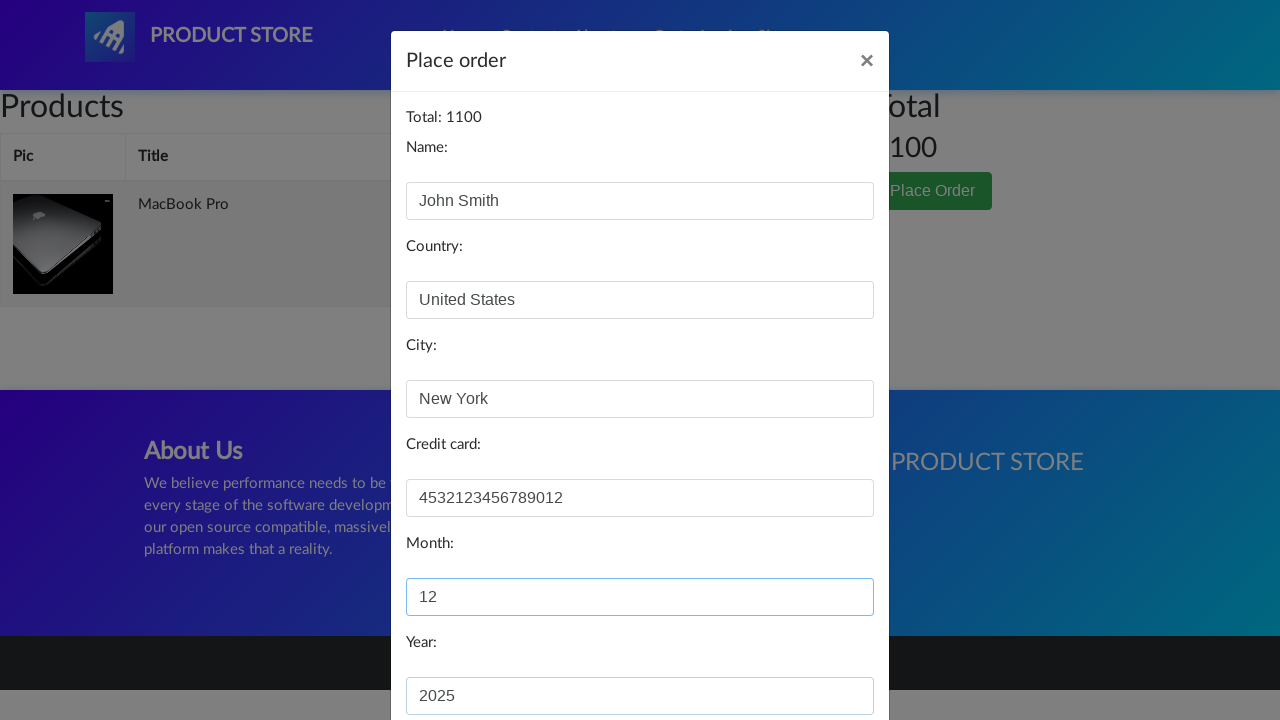

Clicked Purchase button to complete order at (823, 655) on xpath=//button[text()='Purchase']
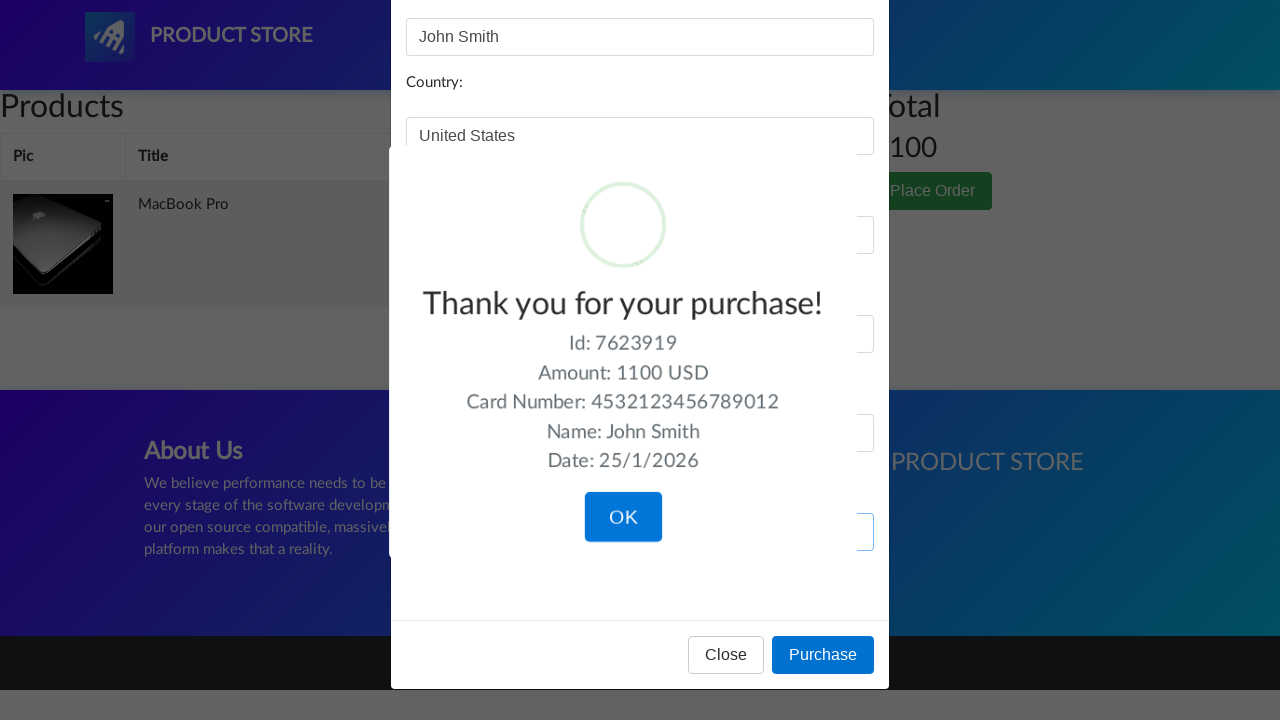

Order confirmation dialog appeared
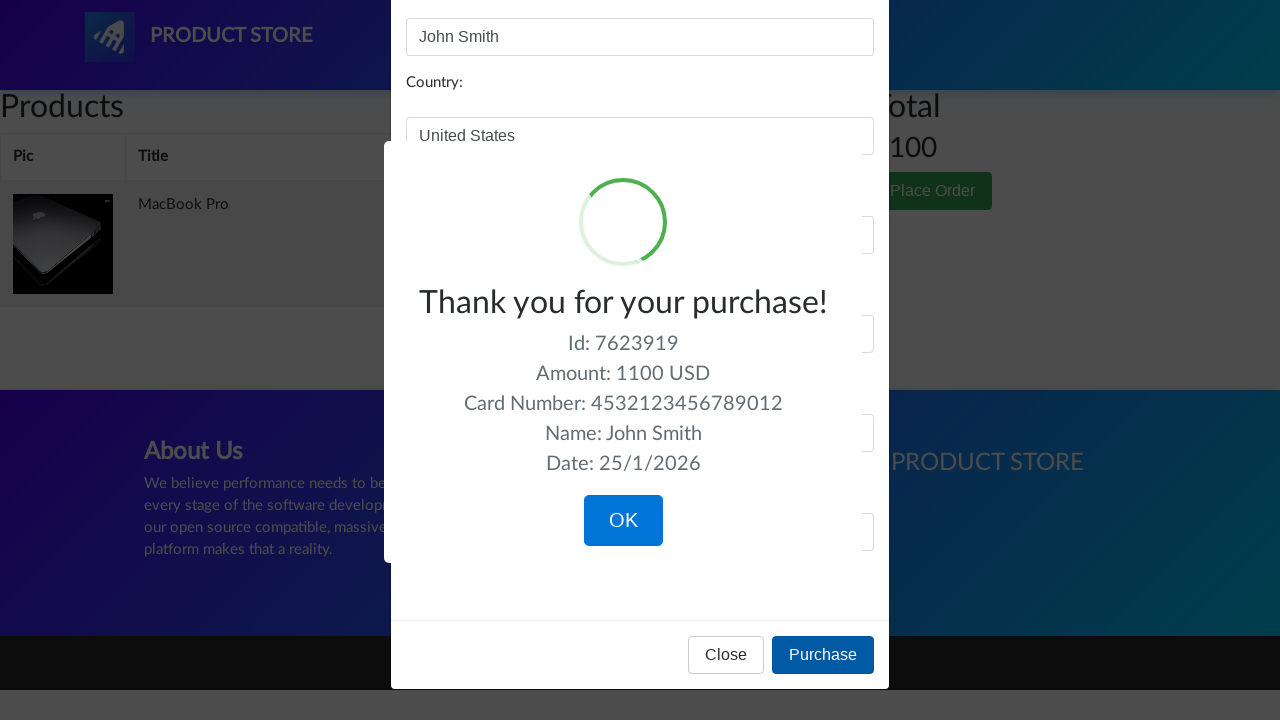

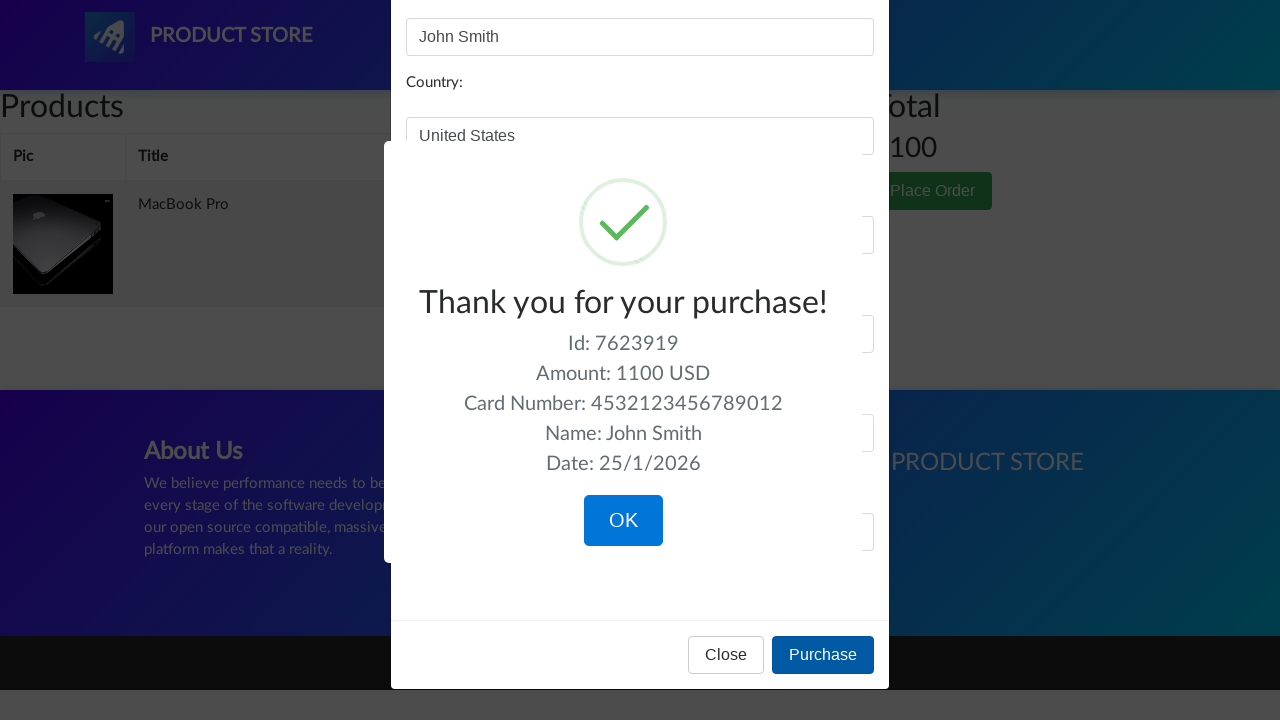